Tests editing a todo item by double-clicking, filling new text, and pressing Enter

Starting URL: https://demo.playwright.dev/todomvc

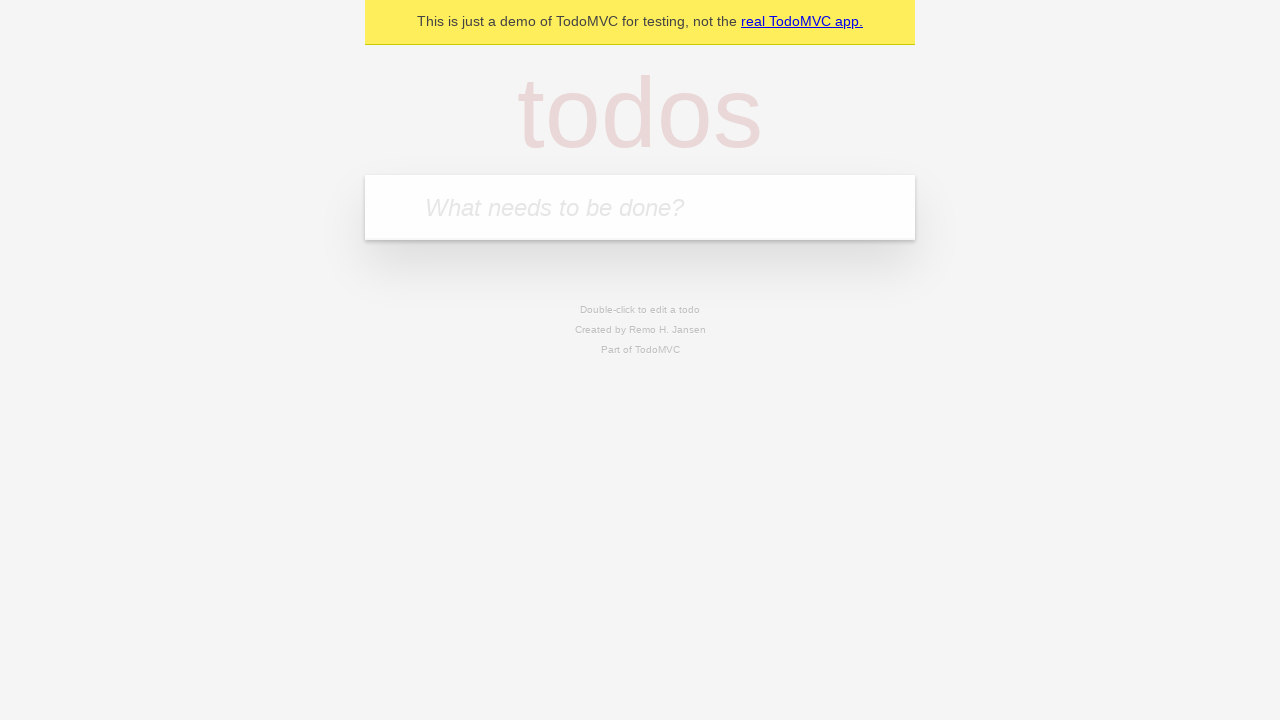

Filled todo input with 'buy some cheese' on internal:attr=[placeholder="What needs to be done?"i]
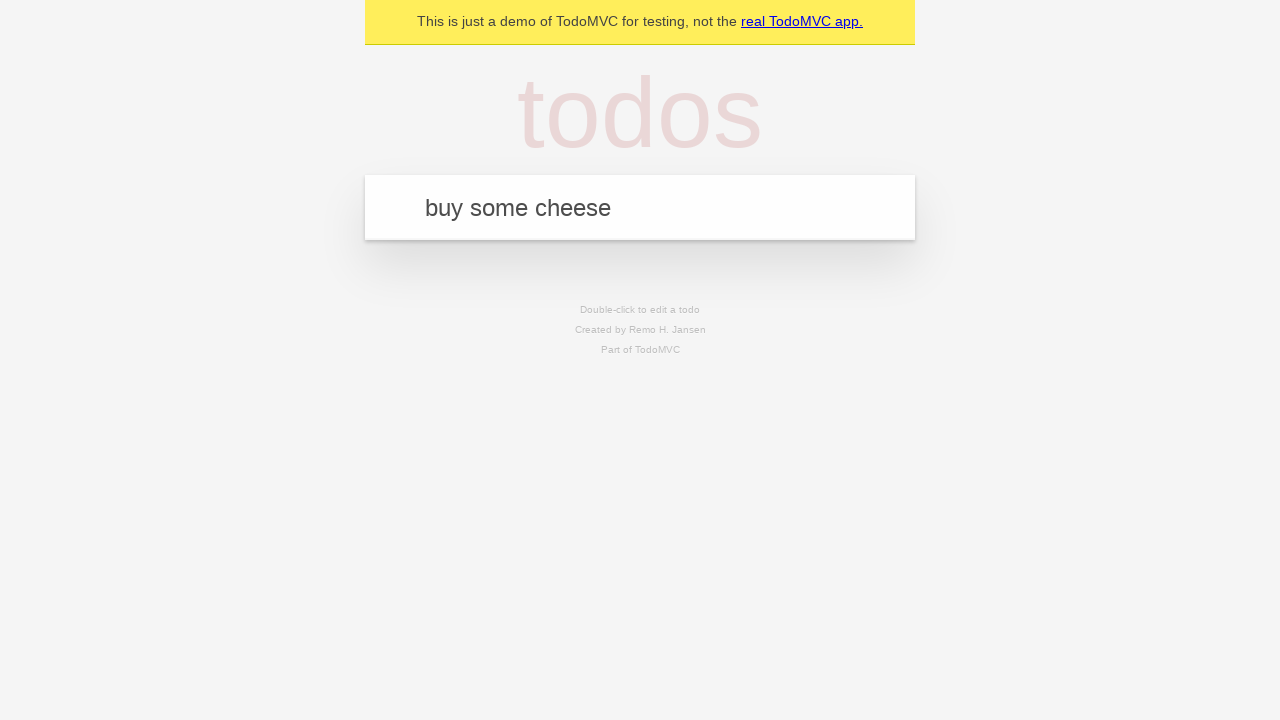

Pressed Enter to create first todo on internal:attr=[placeholder="What needs to be done?"i]
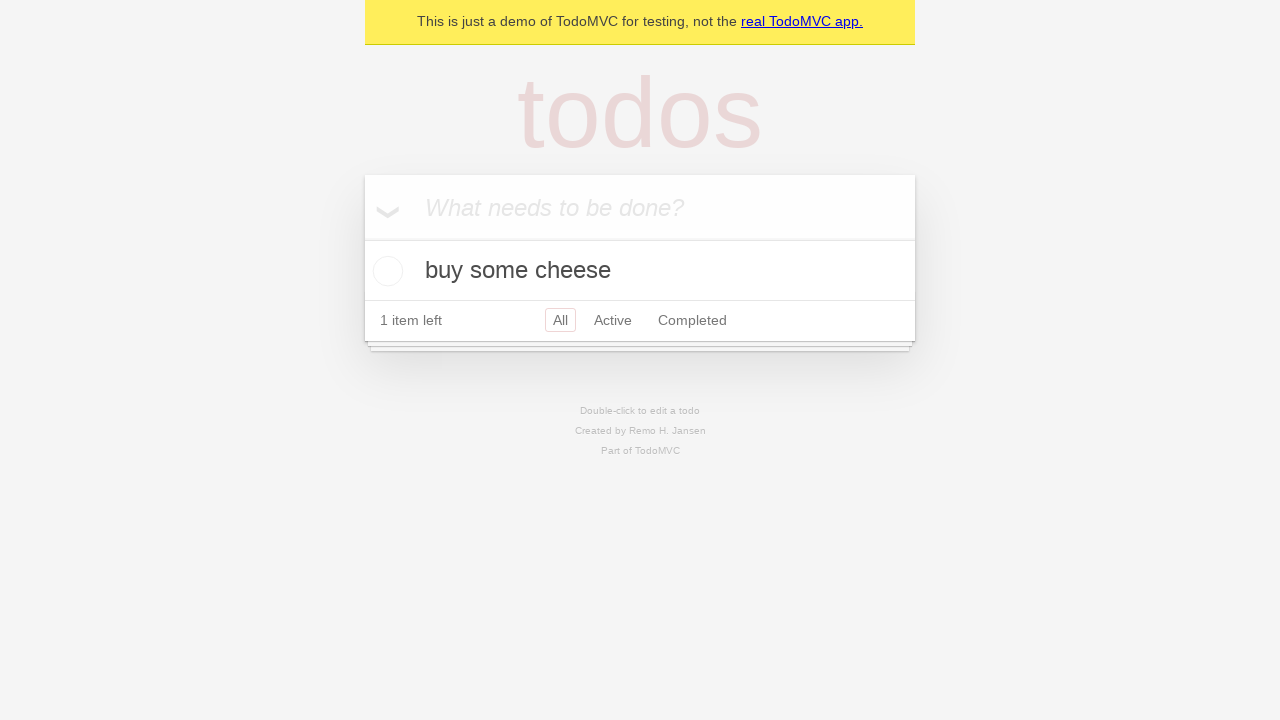

Filled todo input with 'feed the cat' on internal:attr=[placeholder="What needs to be done?"i]
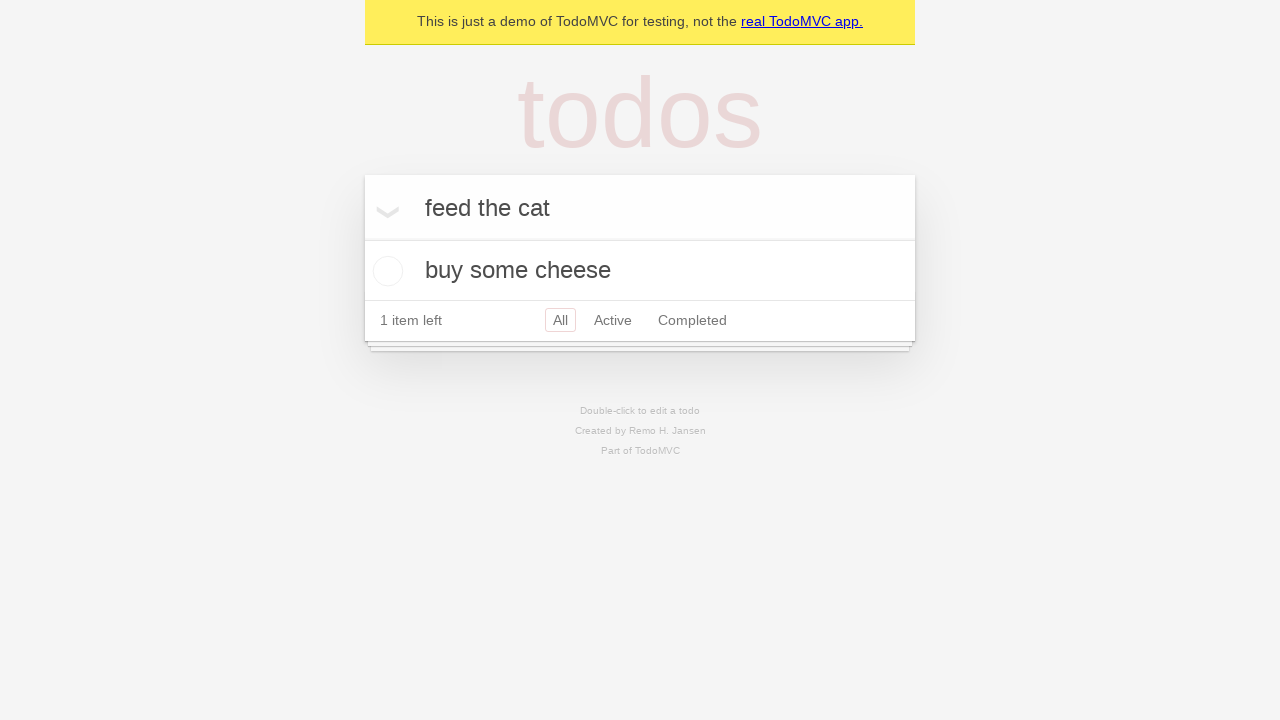

Pressed Enter to create second todo on internal:attr=[placeholder="What needs to be done?"i]
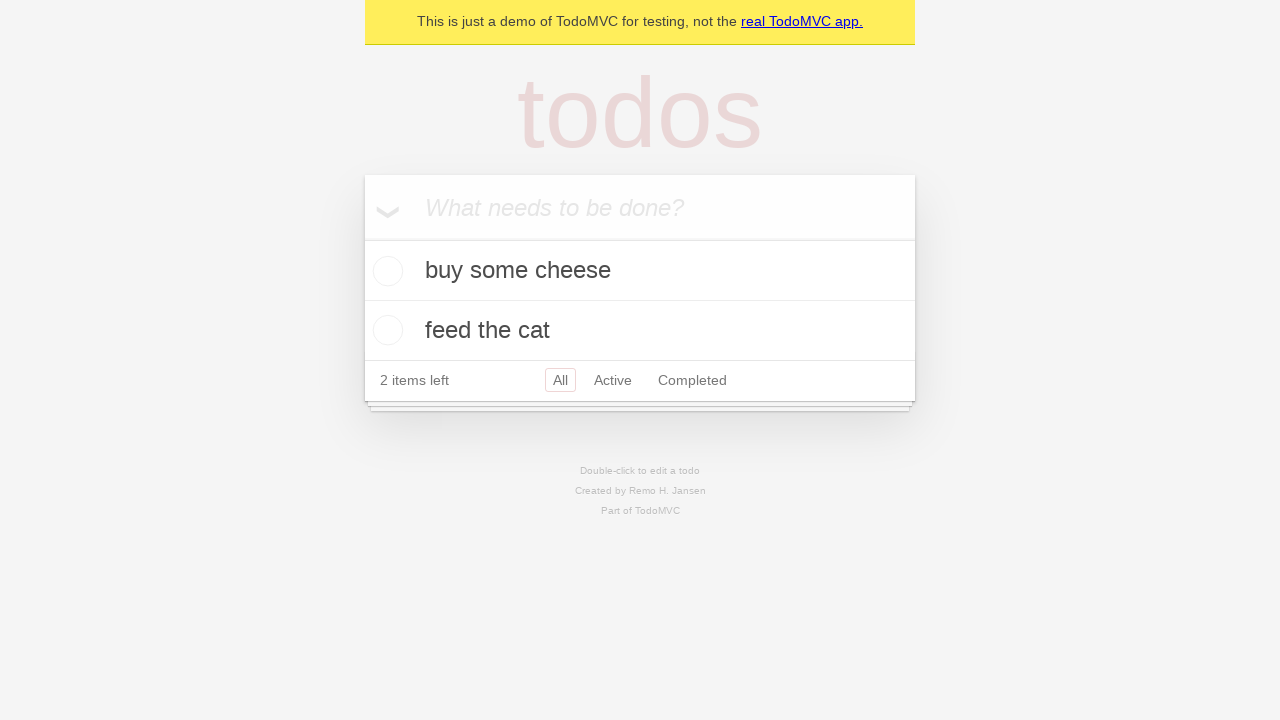

Filled todo input with 'book a doctors appointment' on internal:attr=[placeholder="What needs to be done?"i]
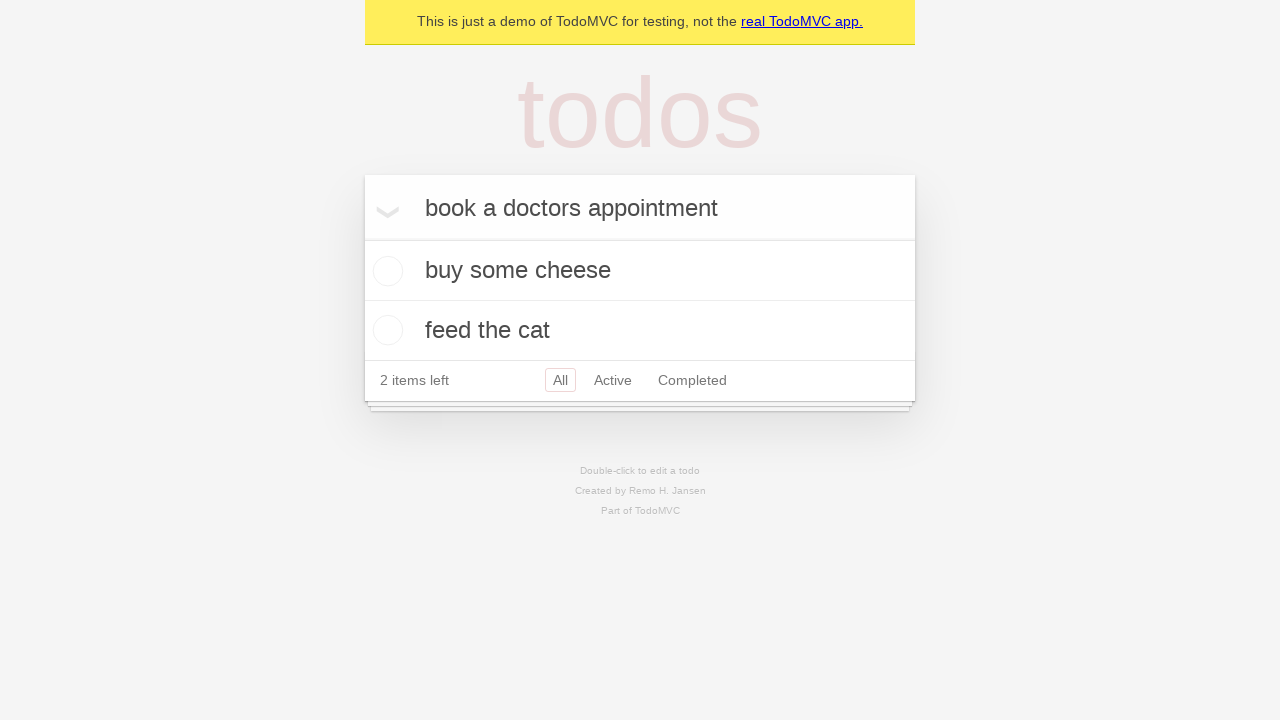

Pressed Enter to create third todo on internal:attr=[placeholder="What needs to be done?"i]
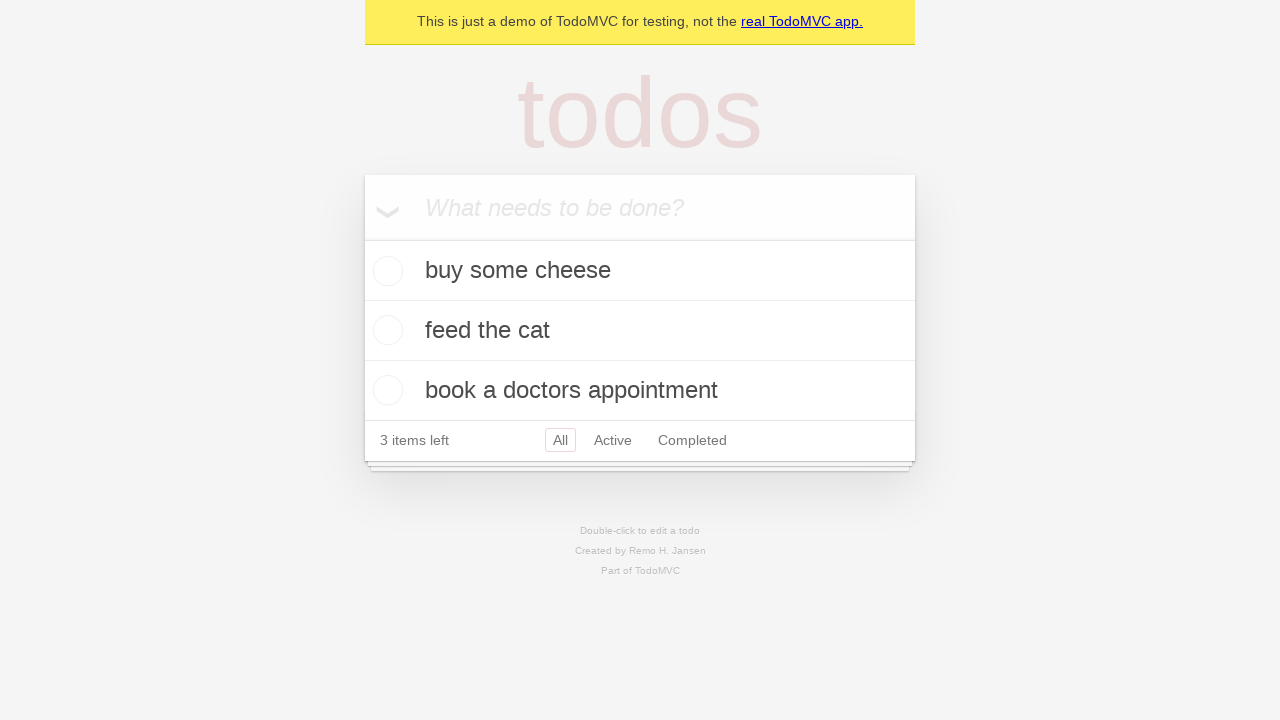

Double-clicked second todo item to enter edit mode at (640, 331) on internal:testid=[data-testid="todo-item"s] >> nth=1
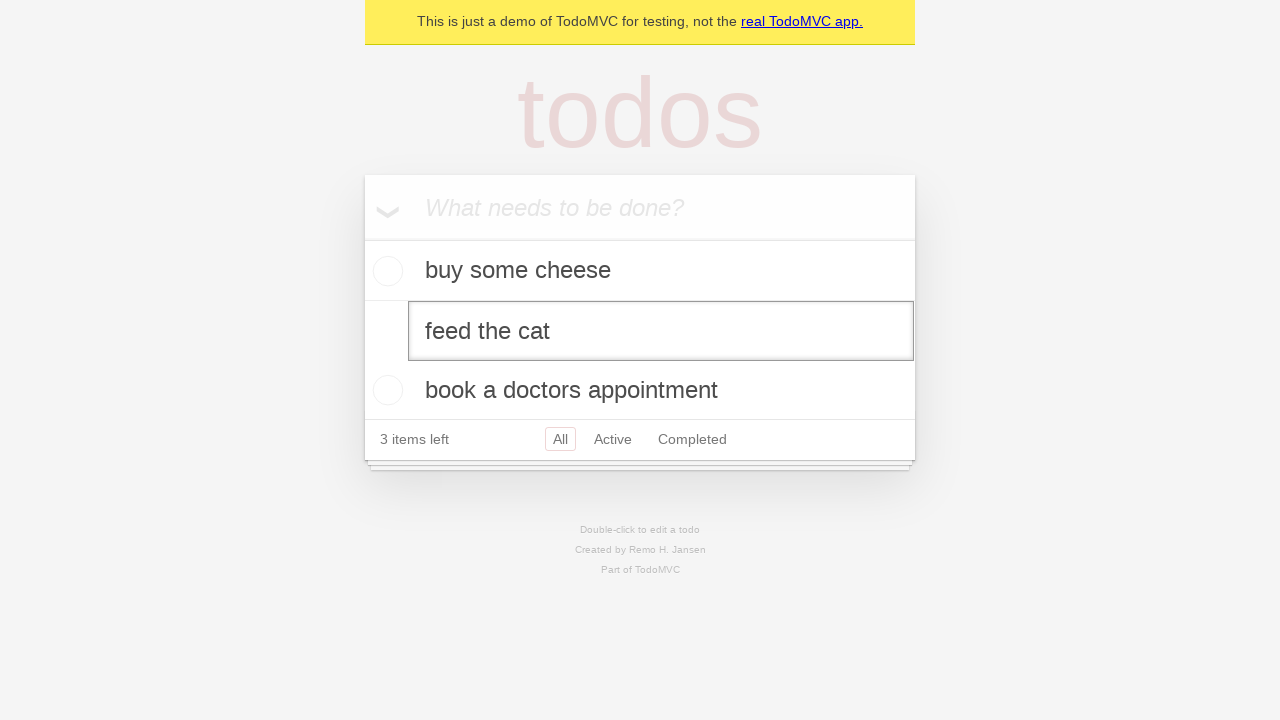

Filled edit textbox with 'buy some sausages' on internal:testid=[data-testid="todo-item"s] >> nth=1 >> internal:role=textbox[nam
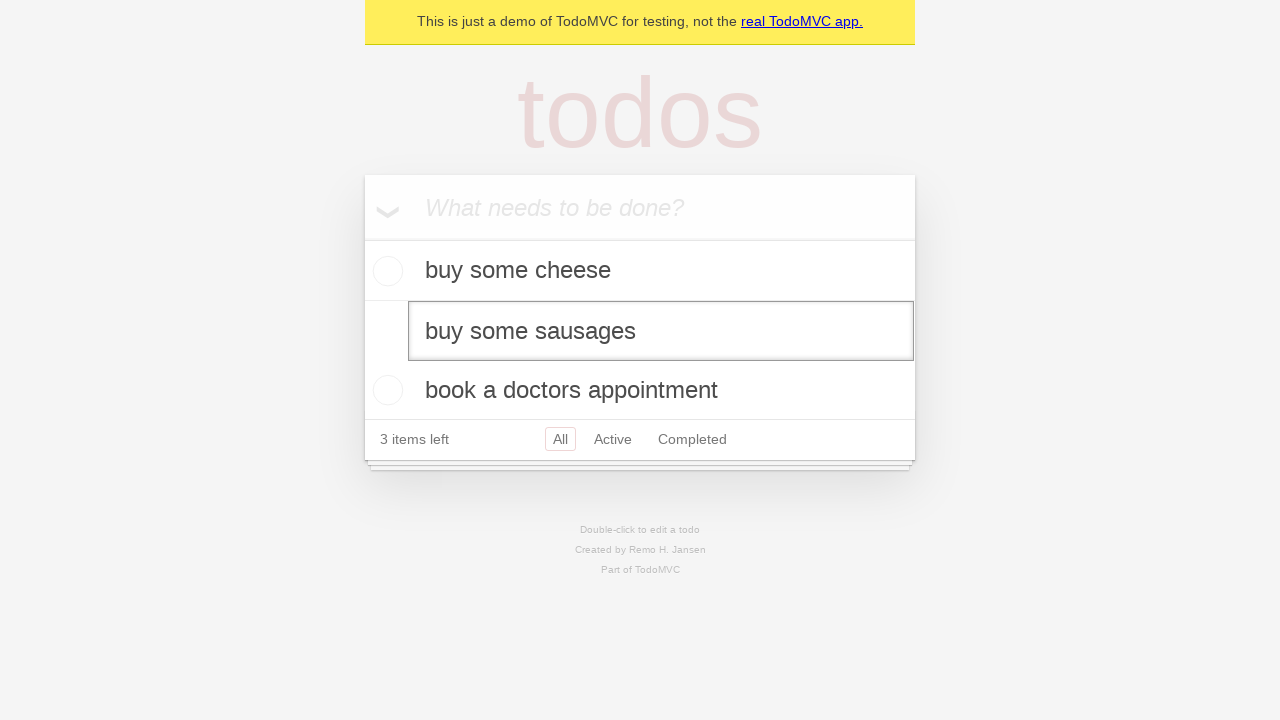

Pressed Enter to save edited todo on internal:testid=[data-testid="todo-item"s] >> nth=1 >> internal:role=textbox[nam
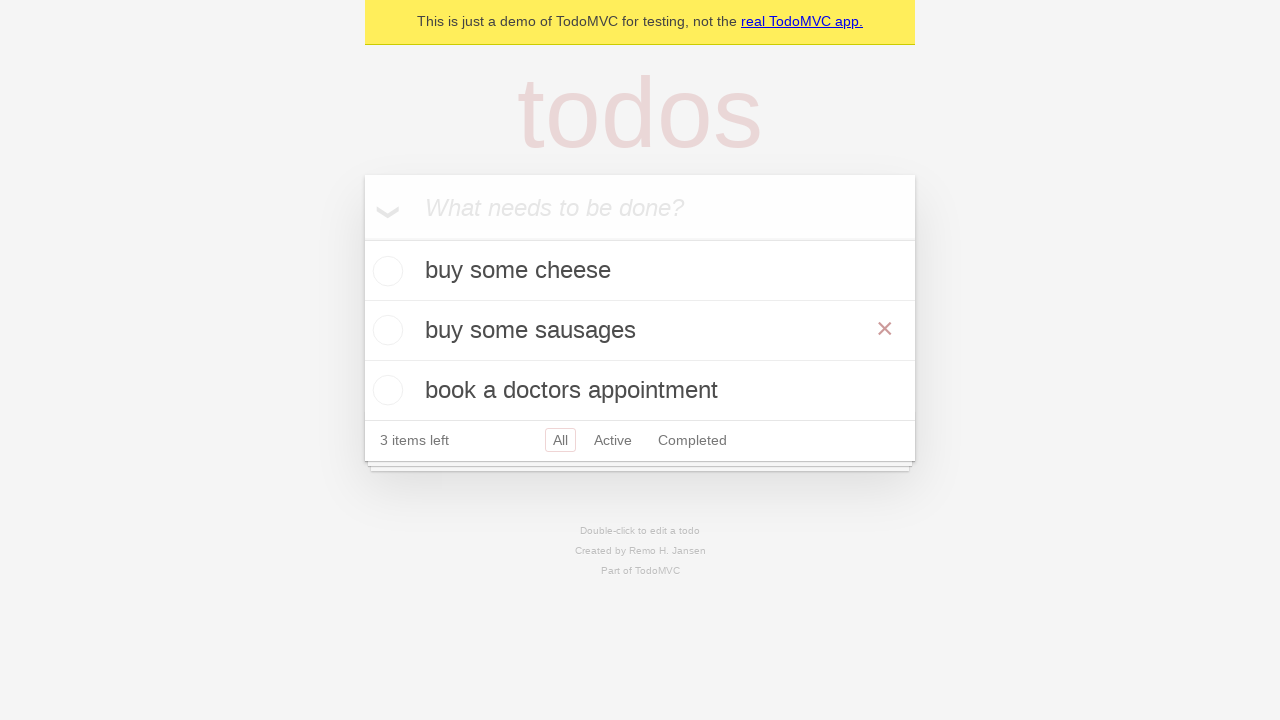

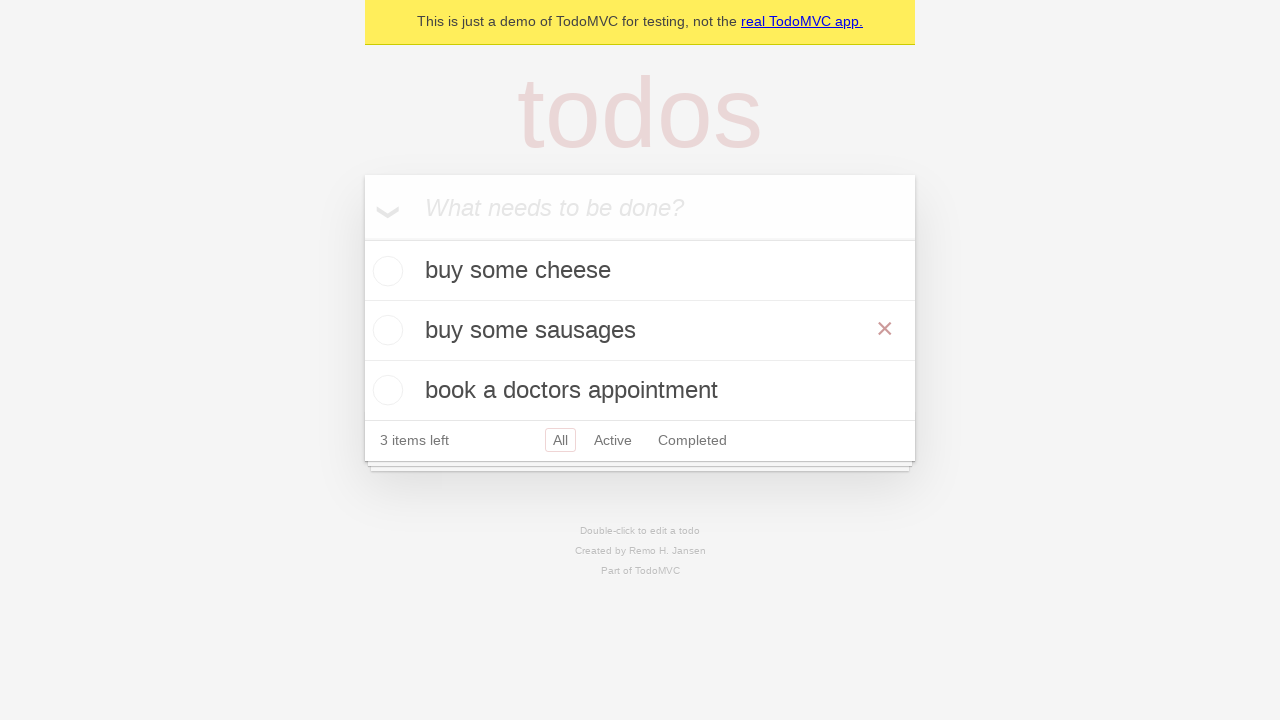